Tests right-clicking a button and verifying the success message appears

Starting URL: https://demoqa.com/buttons

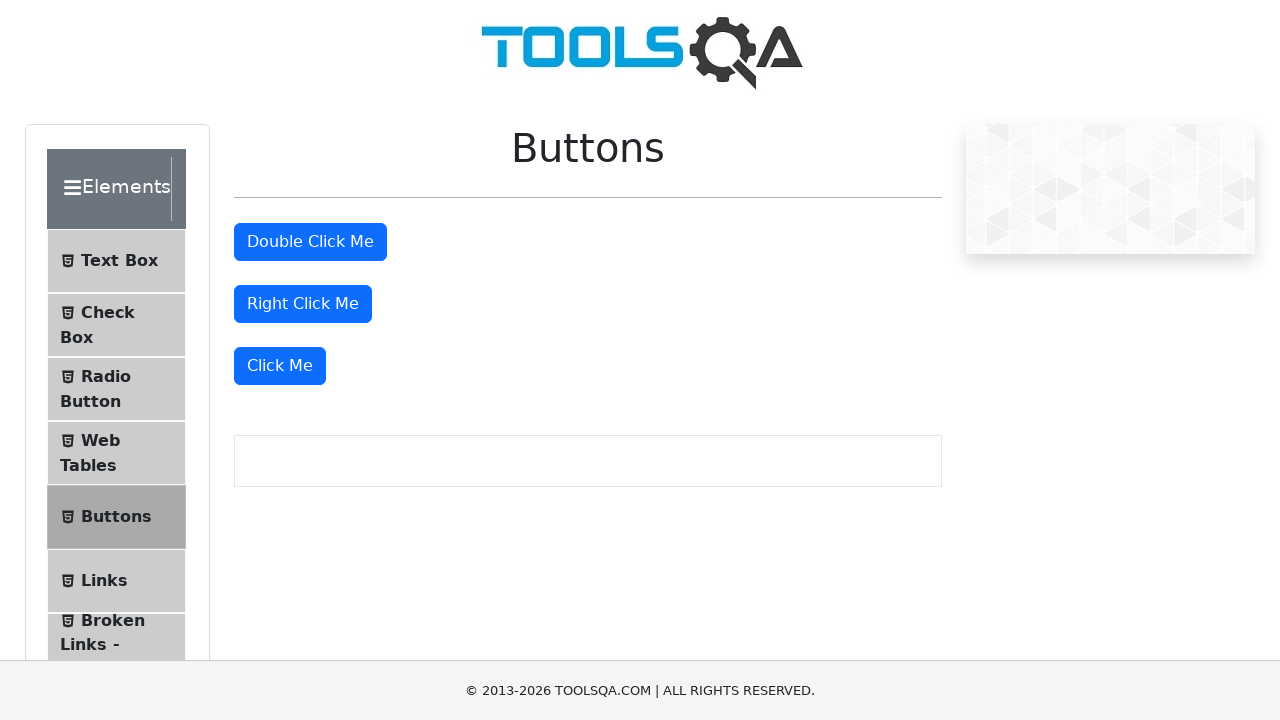

Scrolled right-click button into view
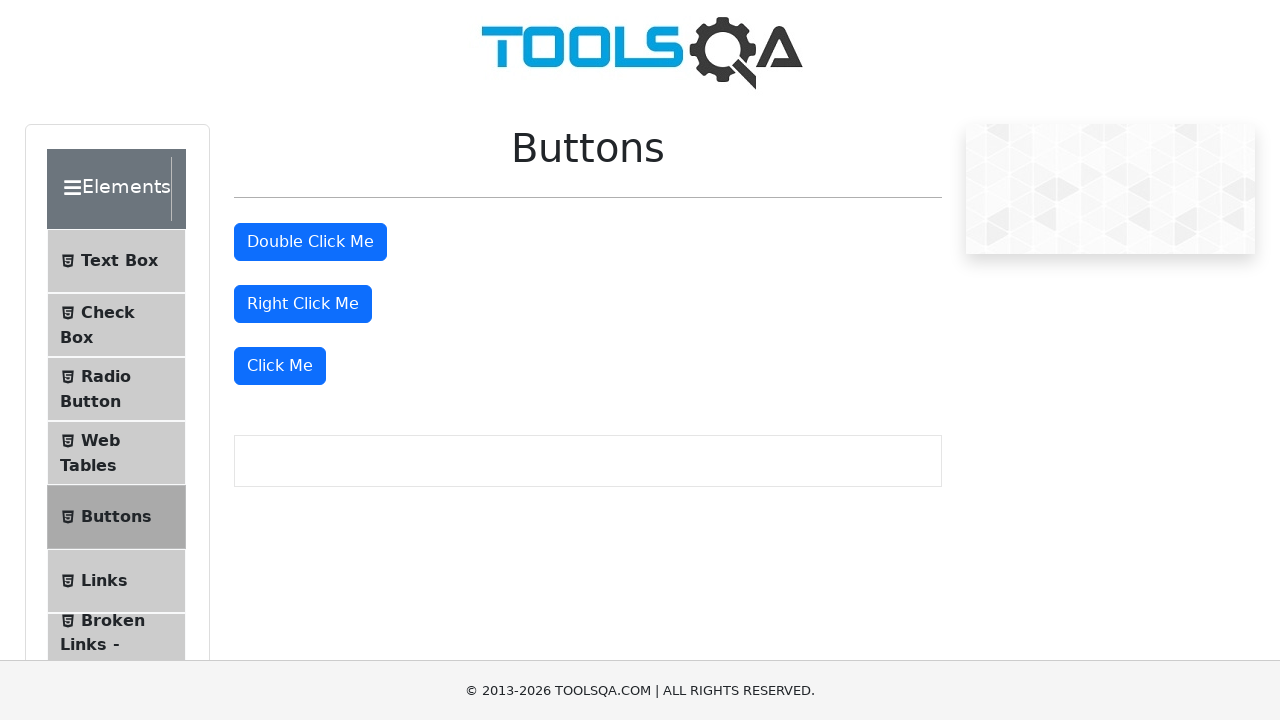

Right-clicked the button at (303, 304) on #rightClickBtn
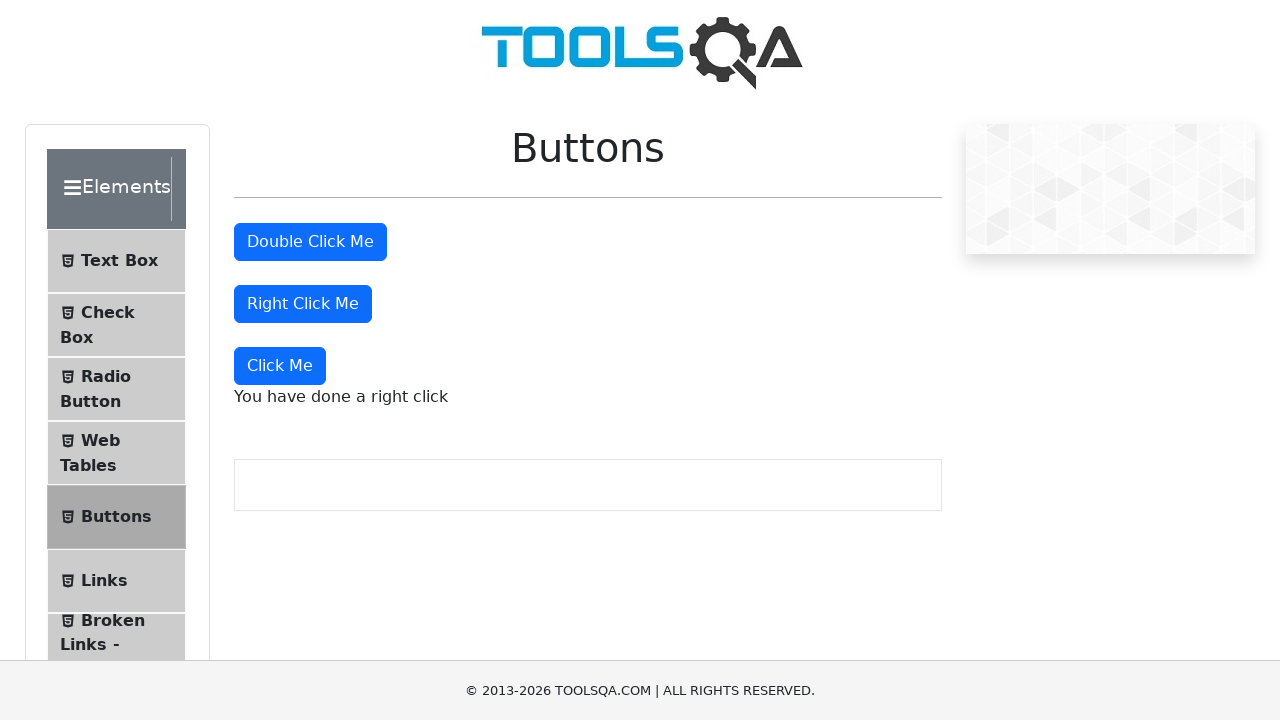

Success message appeared after right-click
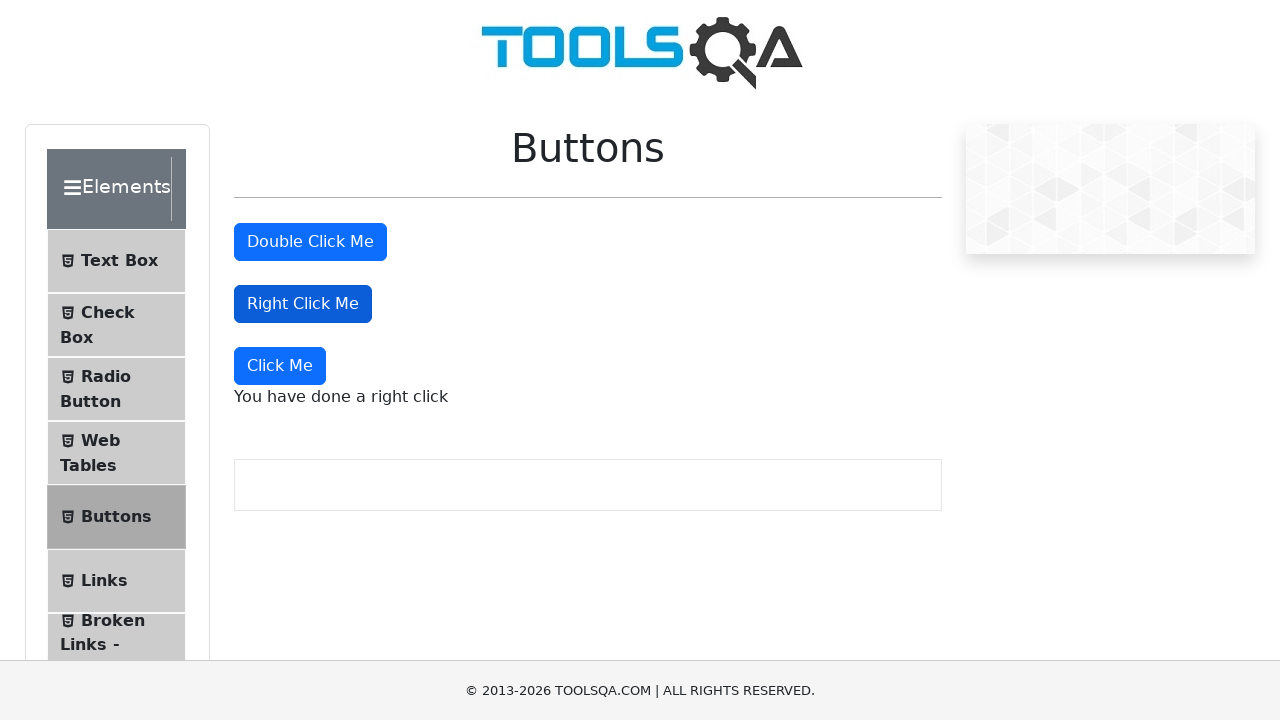

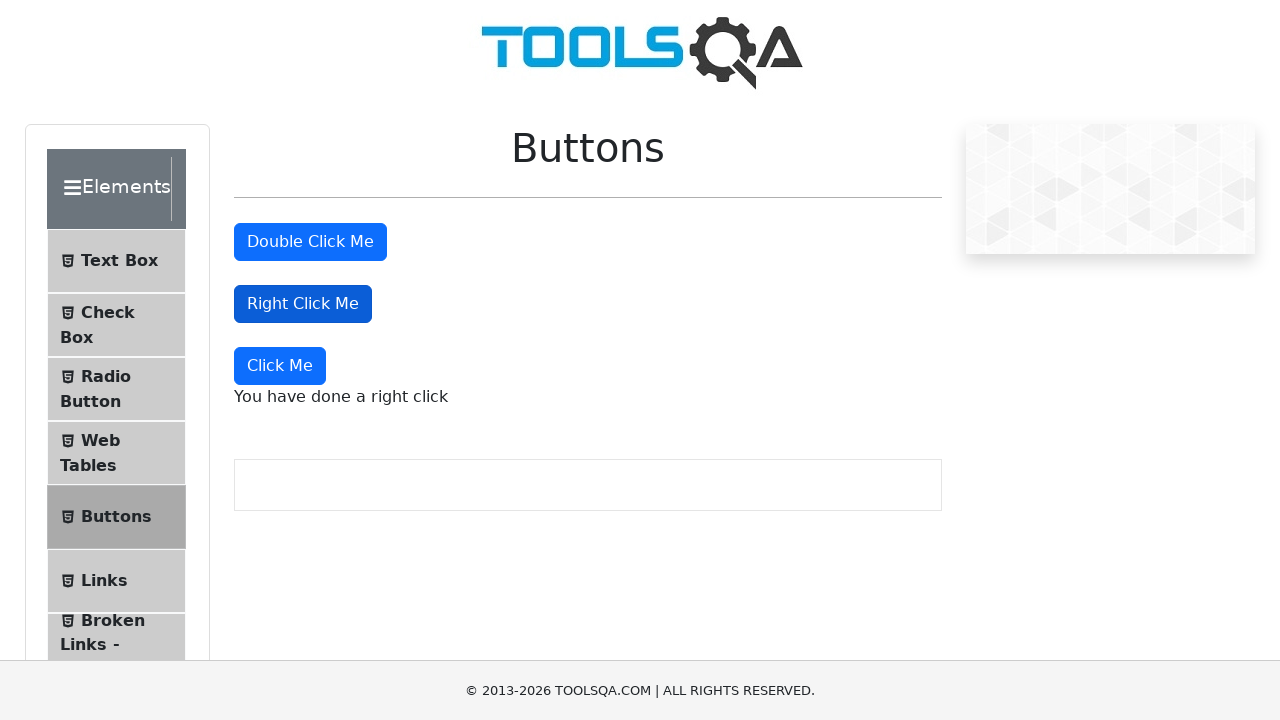